Navigates to the Accordion component documentation page and verifies the h1 heading text

Starting URL: https://flowbite-svelte.com/docs/components/accordion

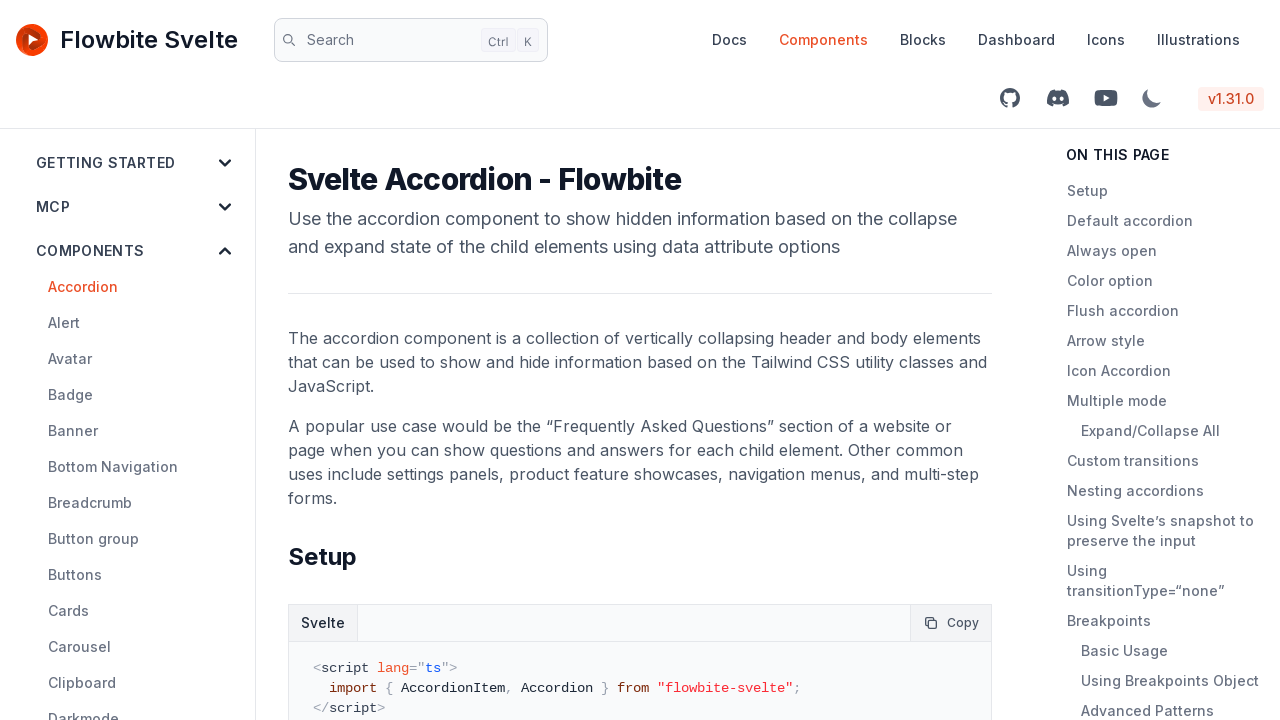

Navigated to Accordion component documentation page
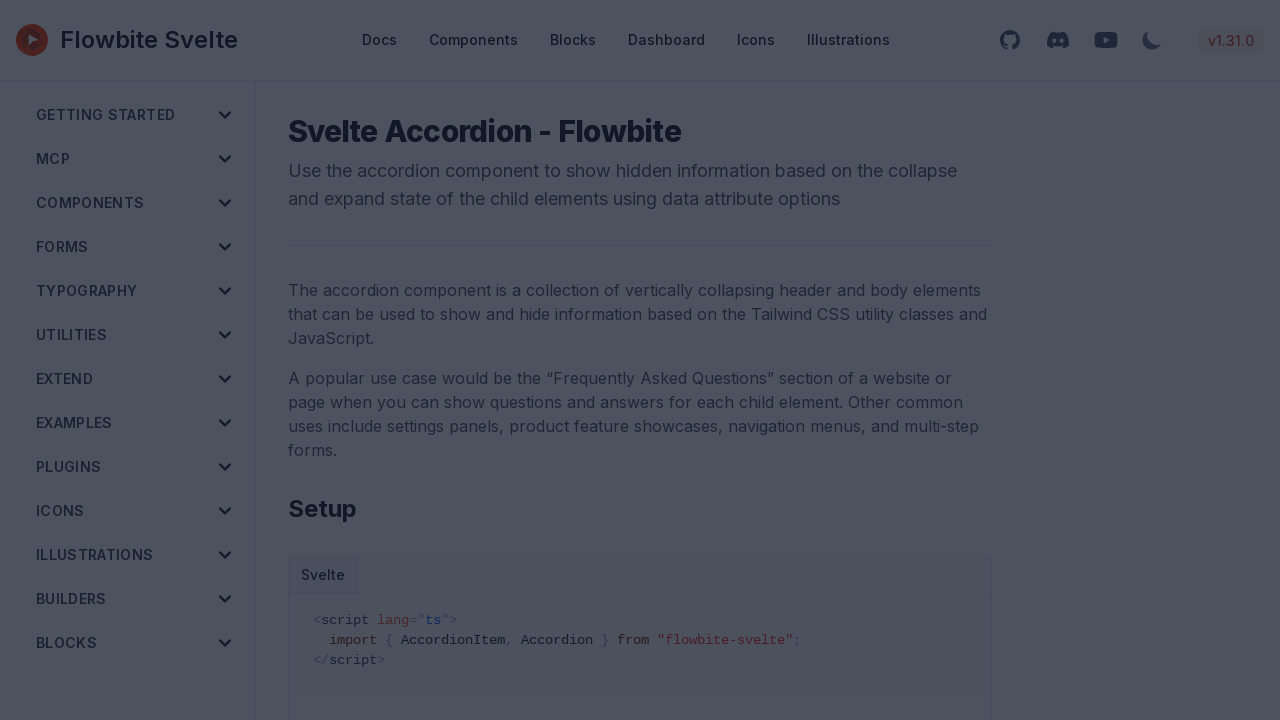

Waited for h1 element to load
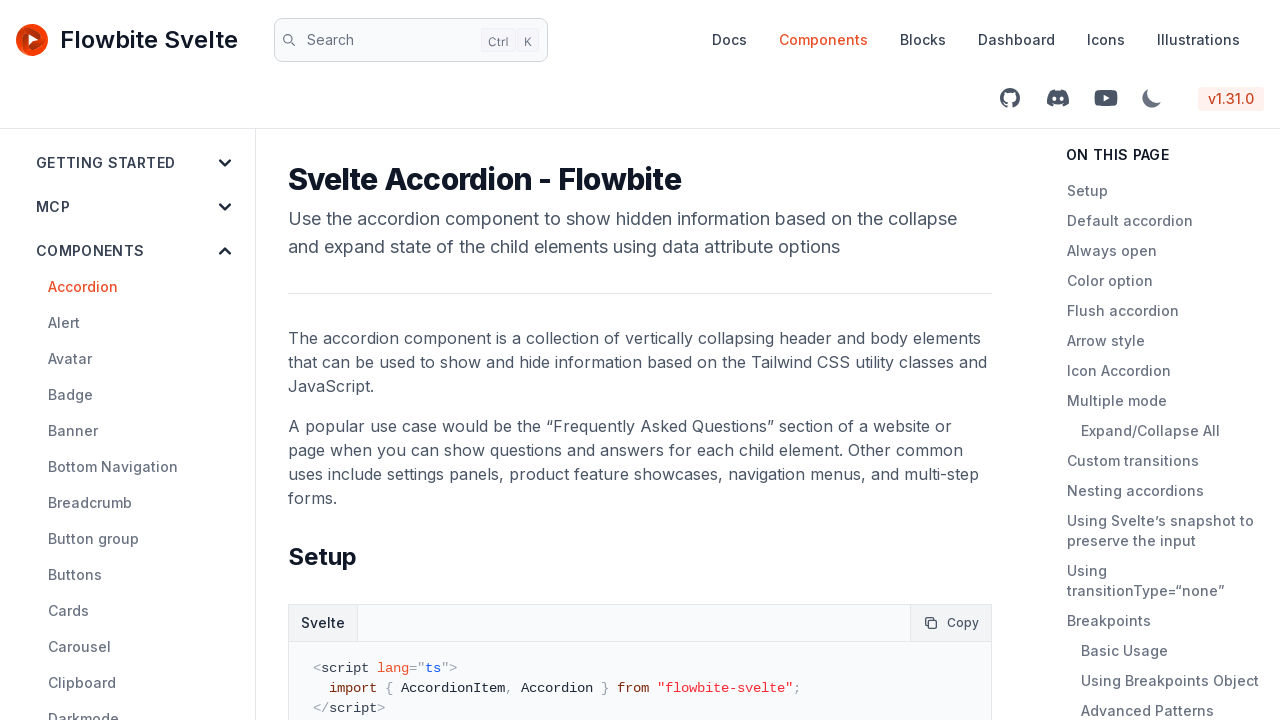

Verified h1 heading text is 'Svelte Accordion - Flowbite'
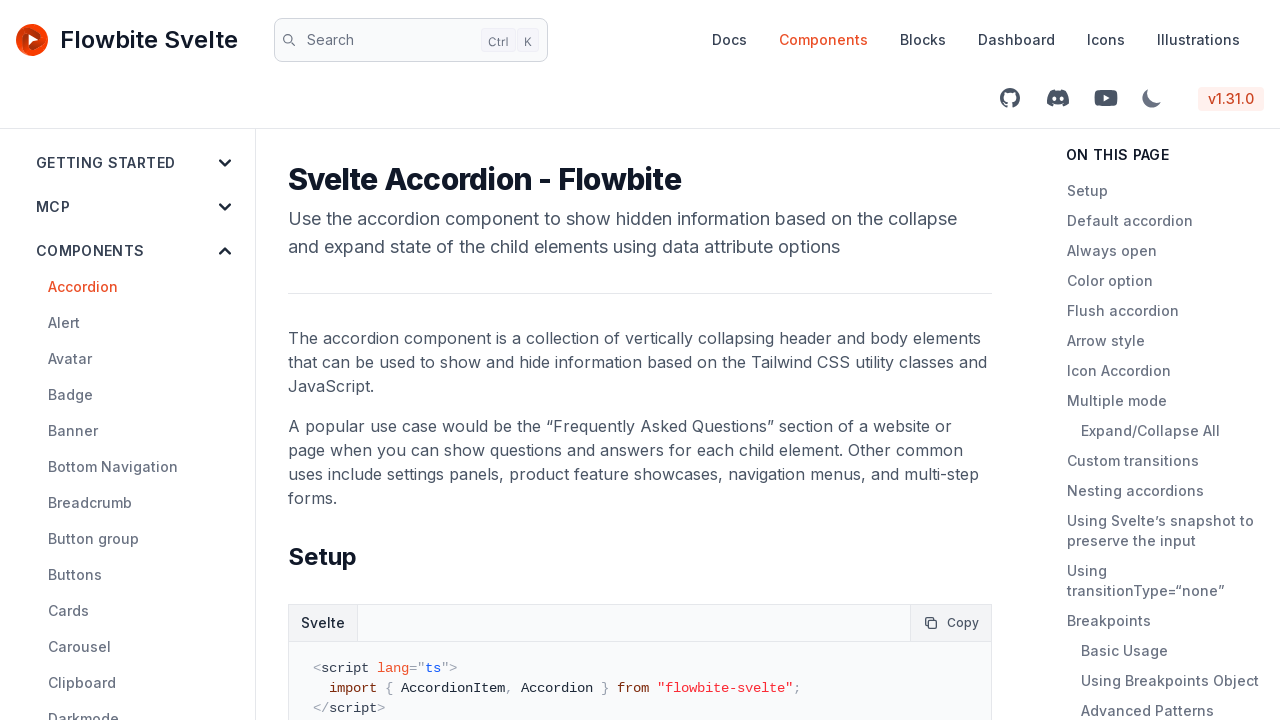

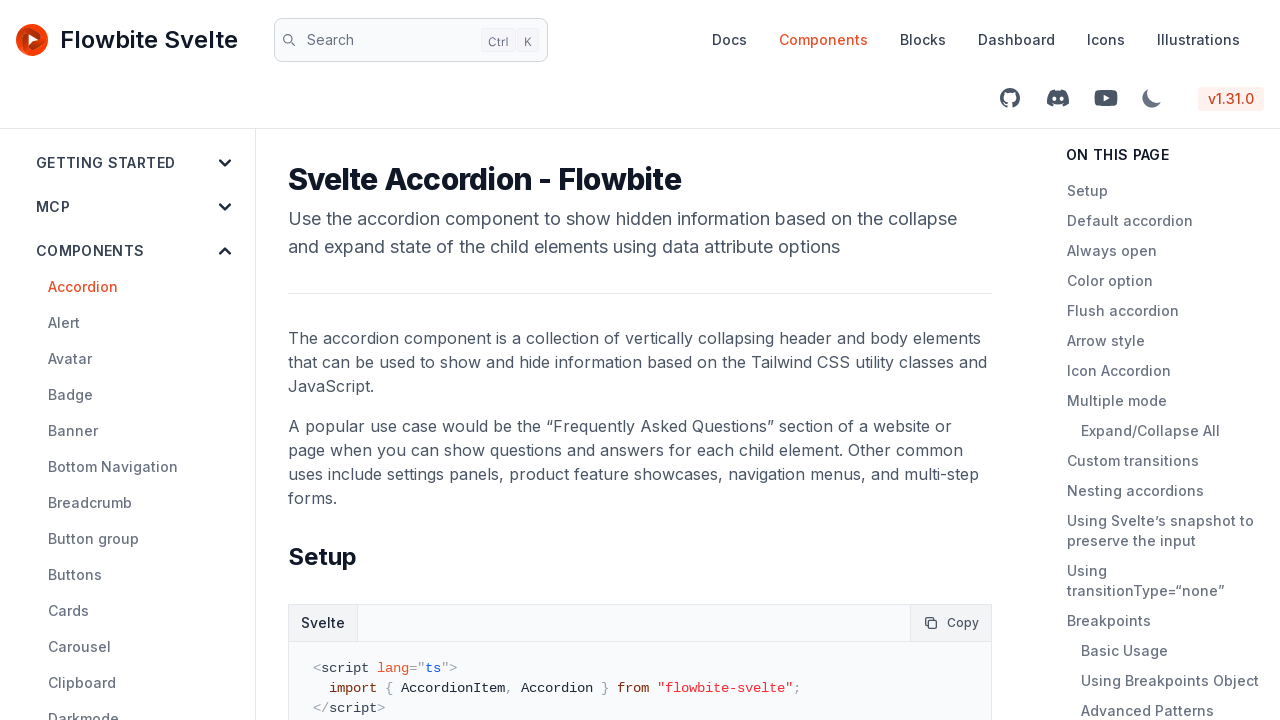